Tests date and time picker by selecting a specific month, year, day, and time from the combined picker.

Starting URL: https://demoqa.com/date-picker

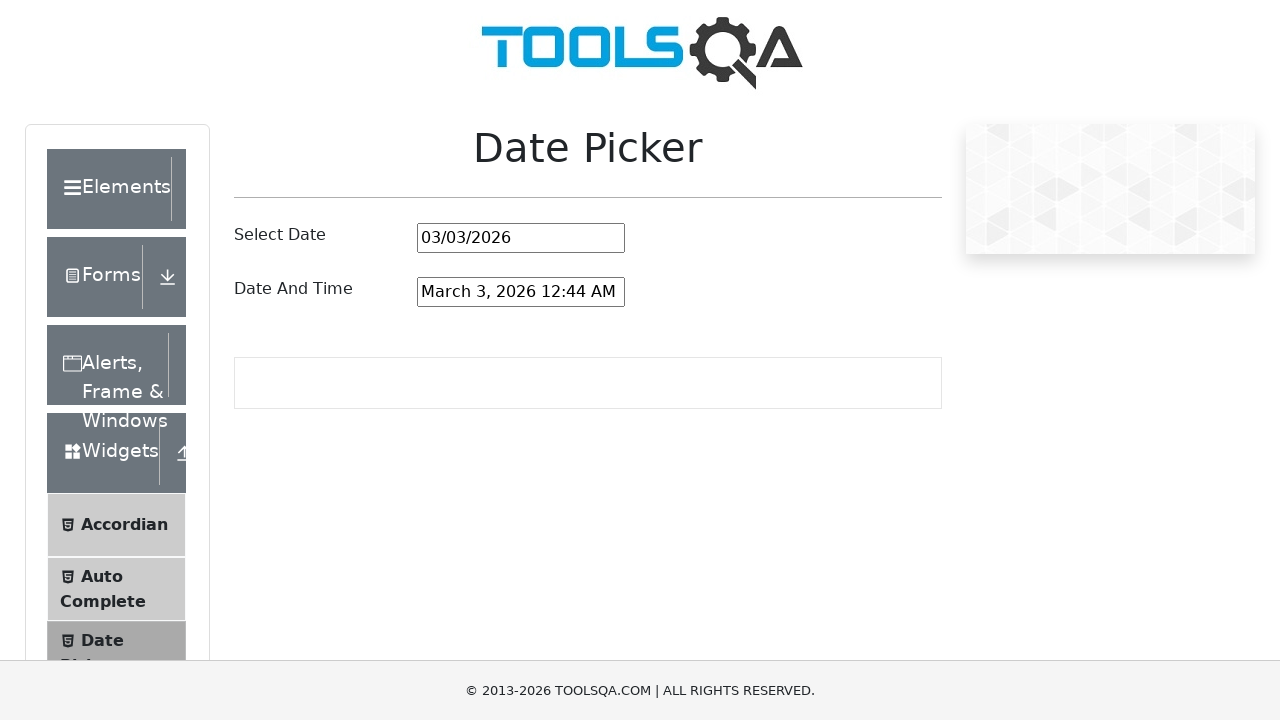

Clicked on the date and time picker input field at (521, 292) on #dateAndTimePickerInput
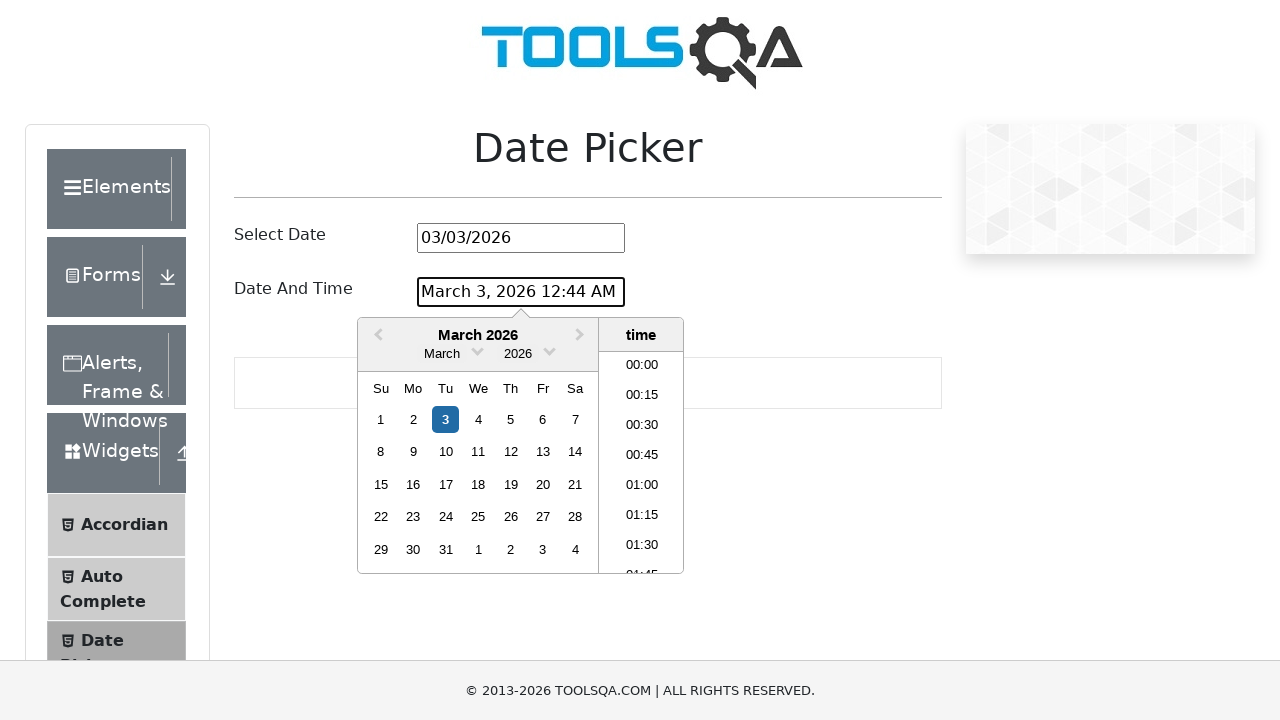

Clicked month dropdown arrow to open month selector at (478, 350) on .react-datepicker__month-read-view--down-arrow
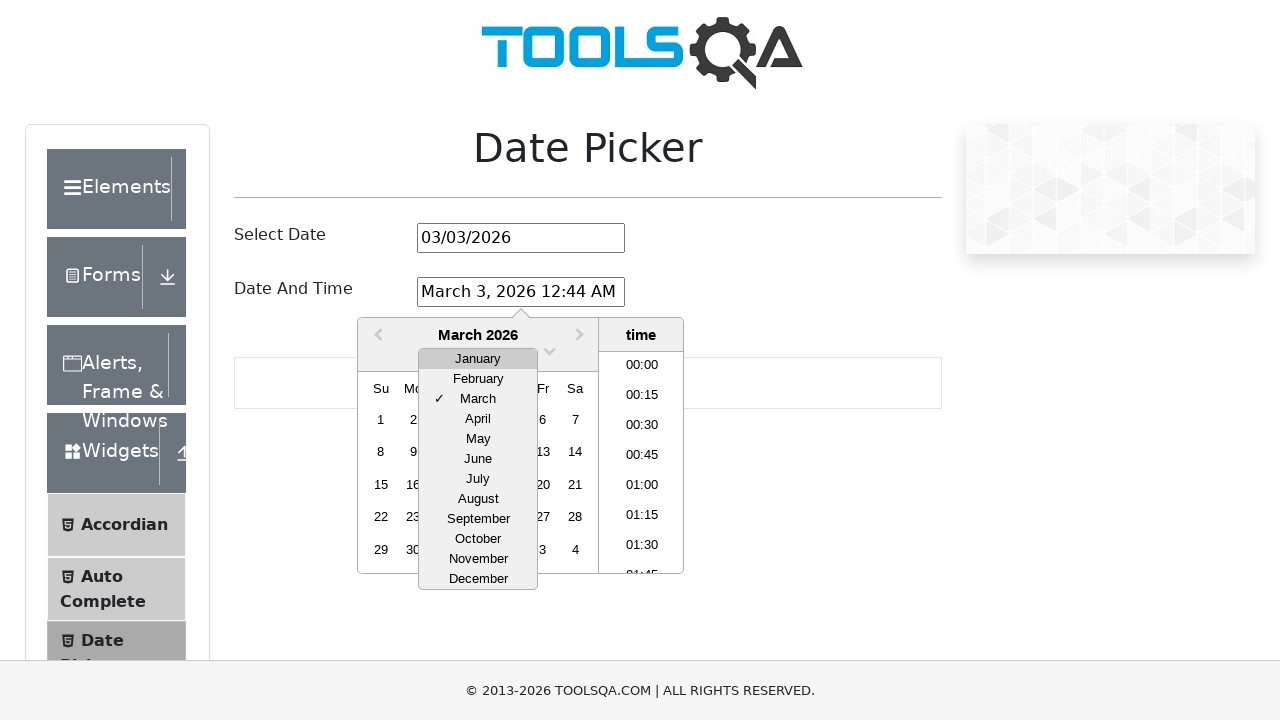

Selected March from month dropdown at (478, 399) on xpath=//div[contains(@class,'react-datepicker__month-option') and text()='March'
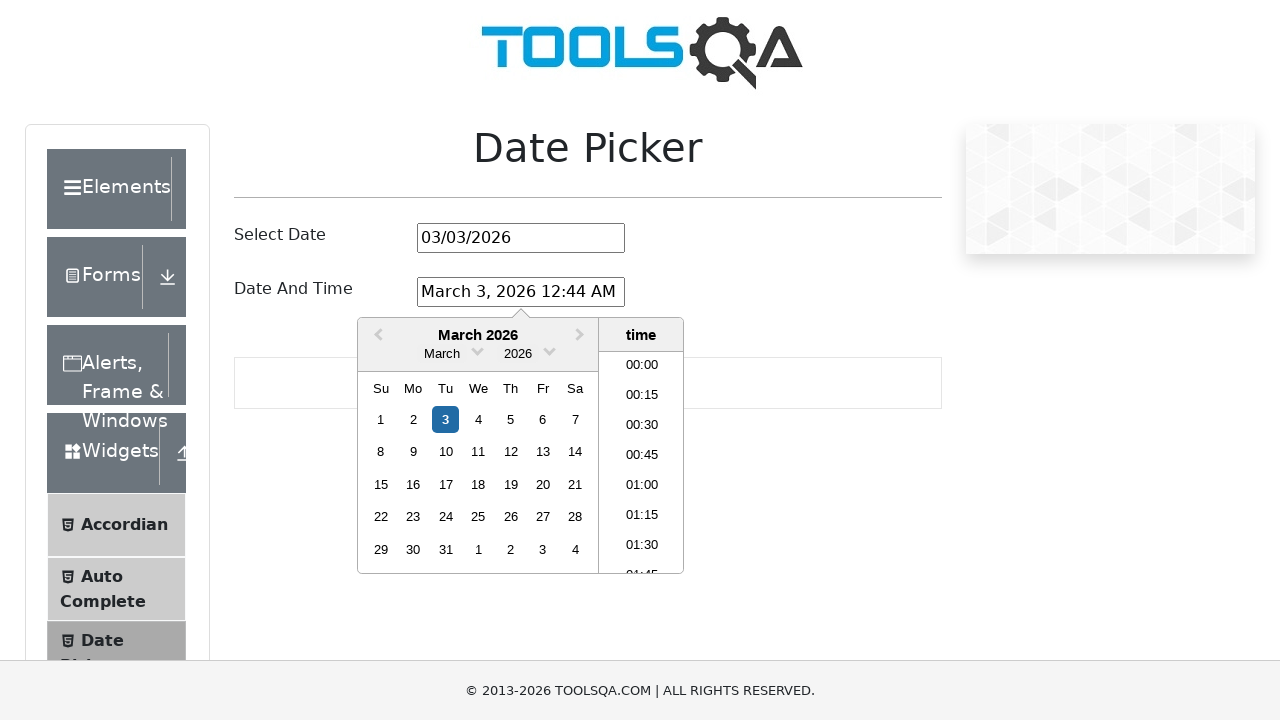

Clicked year dropdown arrow to open year selector at (550, 350) on .react-datepicker__year-read-view--down-arrow
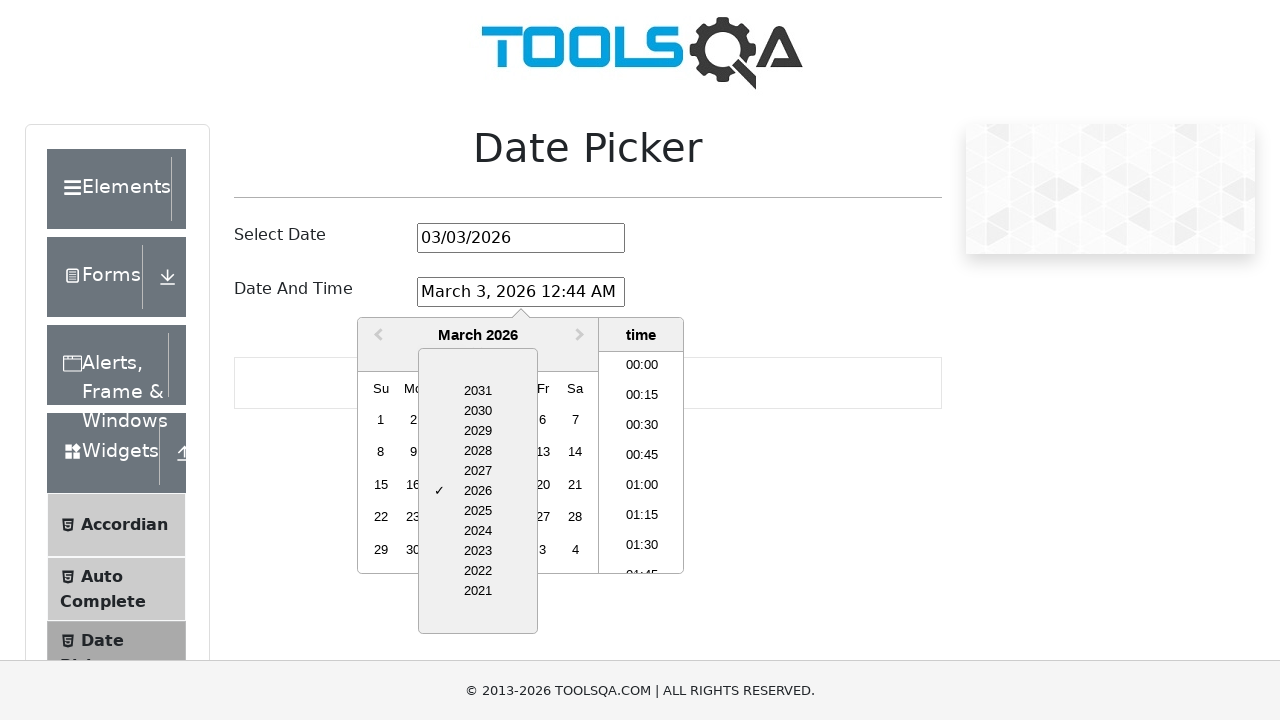

Selected 2028 from year dropdown at (478, 451) on xpath=//div[contains(@class,'react-datepicker__year-option') and text()='2028']
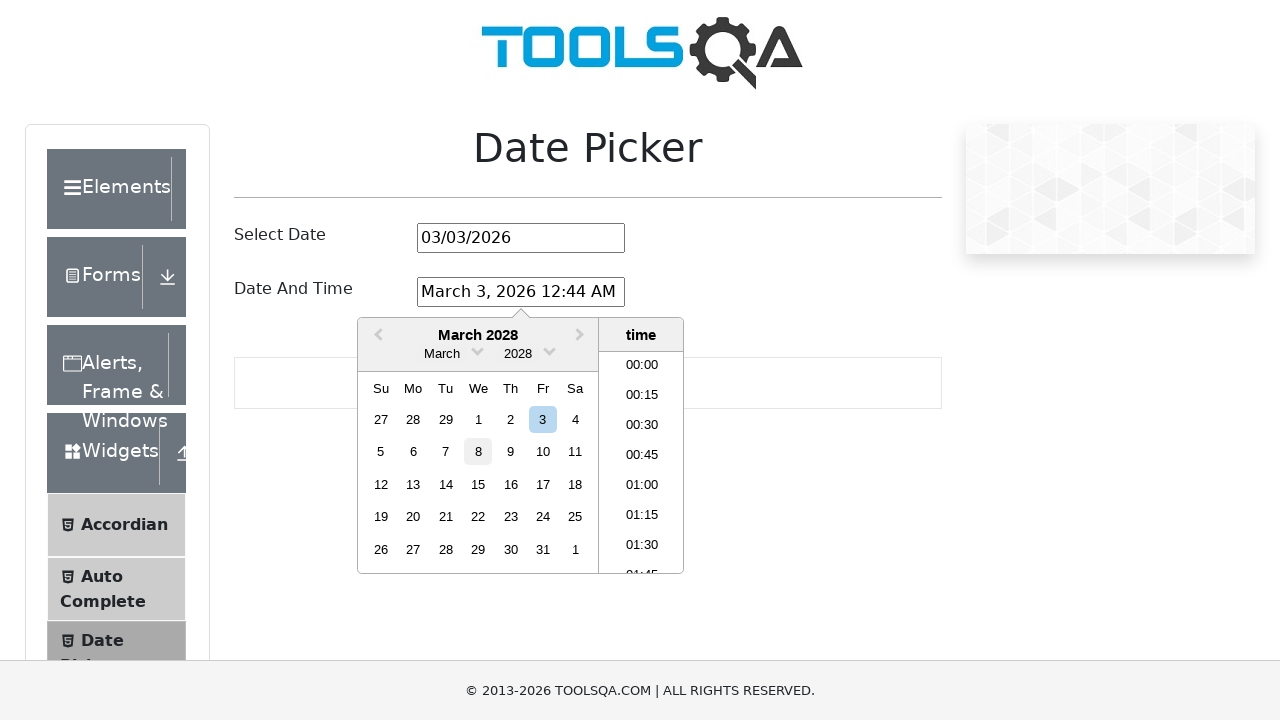

Selected day 15 (Wednesday, March 15th, 2028) at (478, 484) on xpath=//div[contains(@aria-label,'Choose Wednesday, March 15th, 2028')]
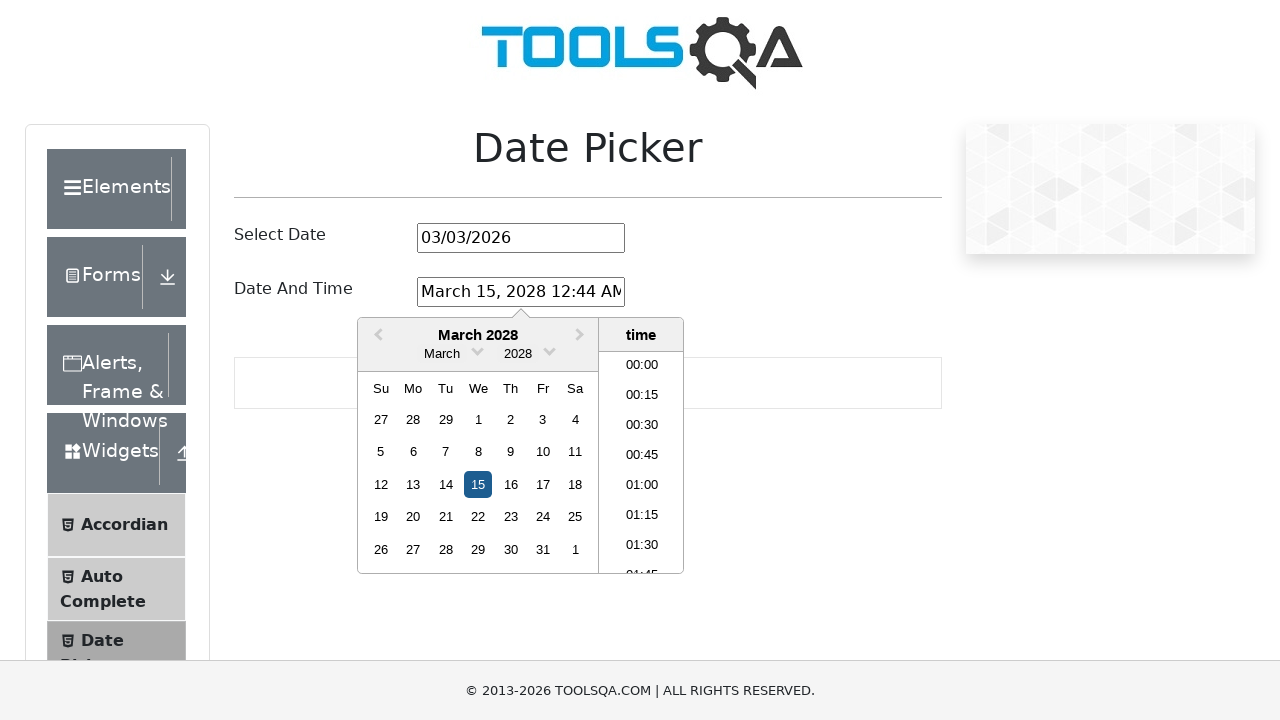

Selected time 21:00 from time picker at (642, 462) on xpath=//li[normalize-space()='21:00']
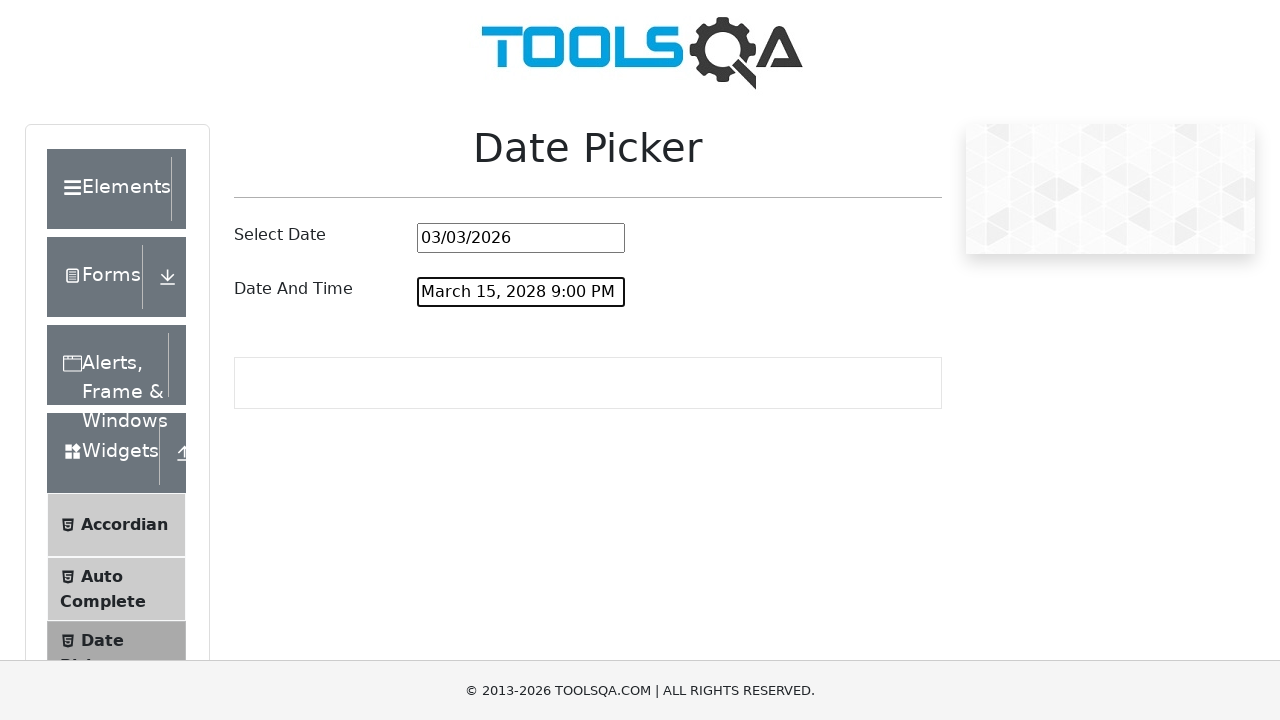

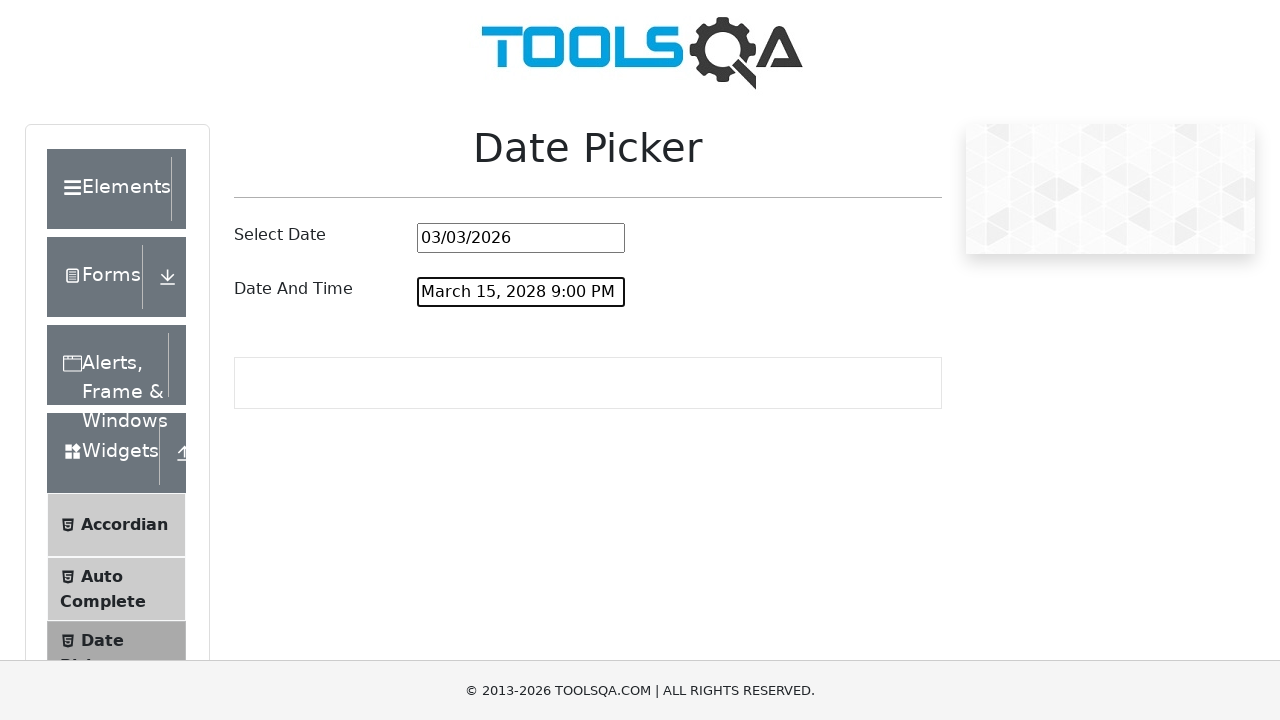